Tests progress bar widget by starting the progress bar, stopping it before 25%, then continuing to 100% and resetting it.

Starting URL: https://demoqa.com/

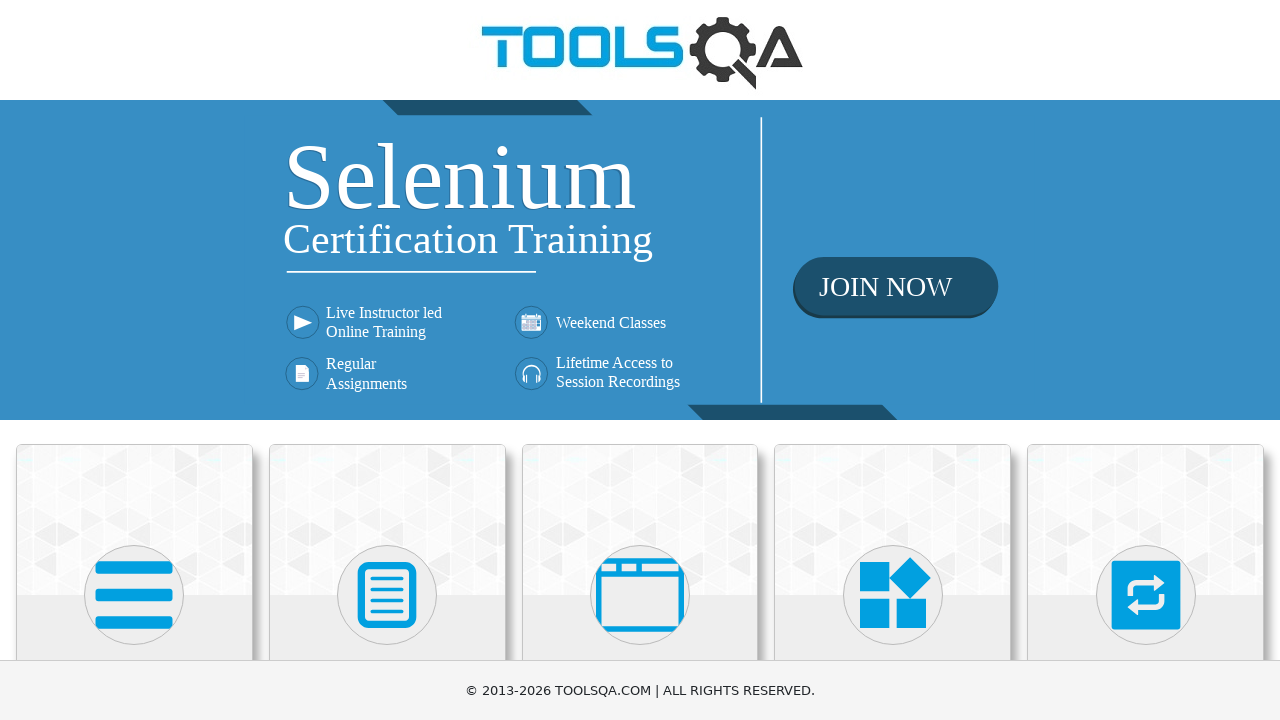

Hid fixed banner and iframes
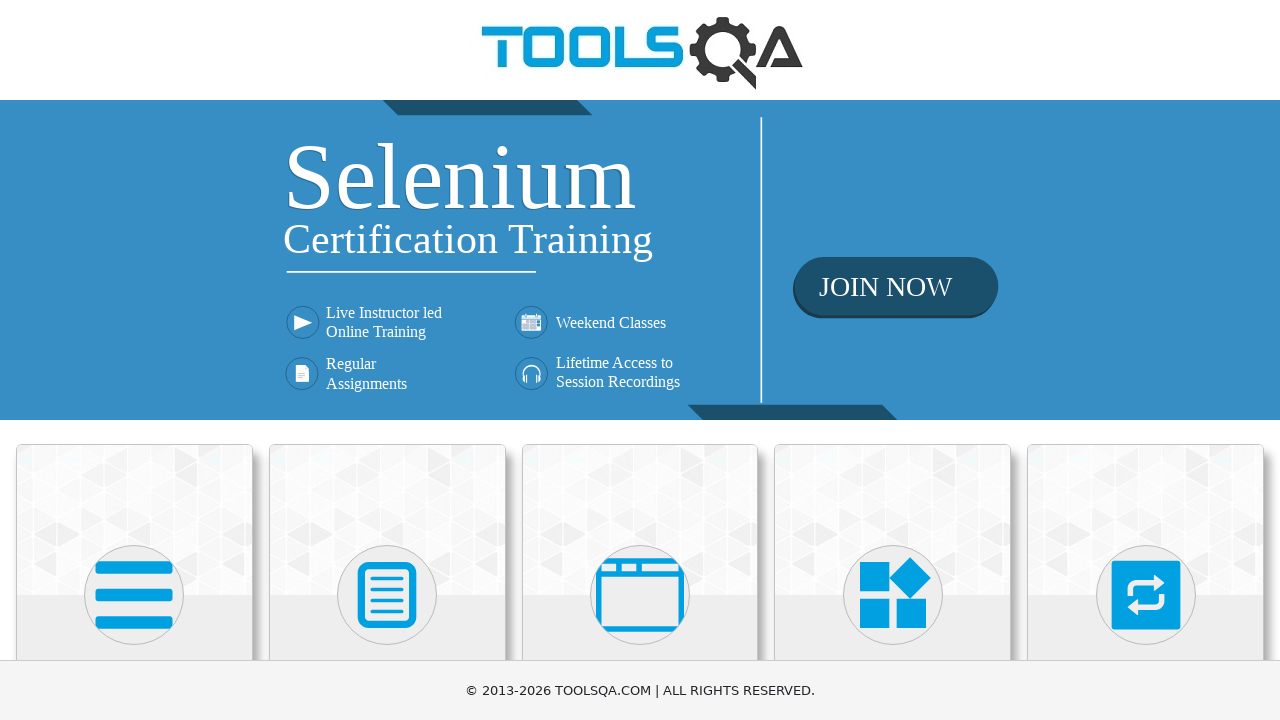

Clicked on Widgets menu at (893, 360) on xpath=//h5[text()='Widgets']
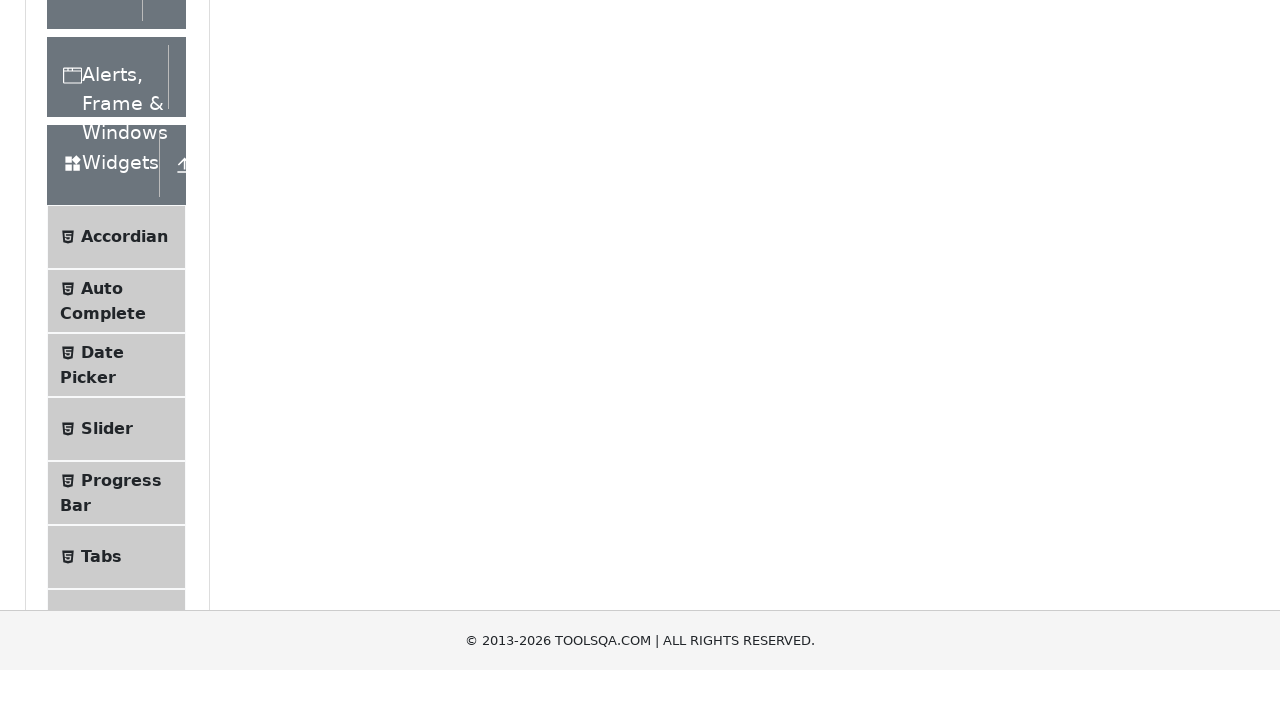

Waited for Widgets menu to load
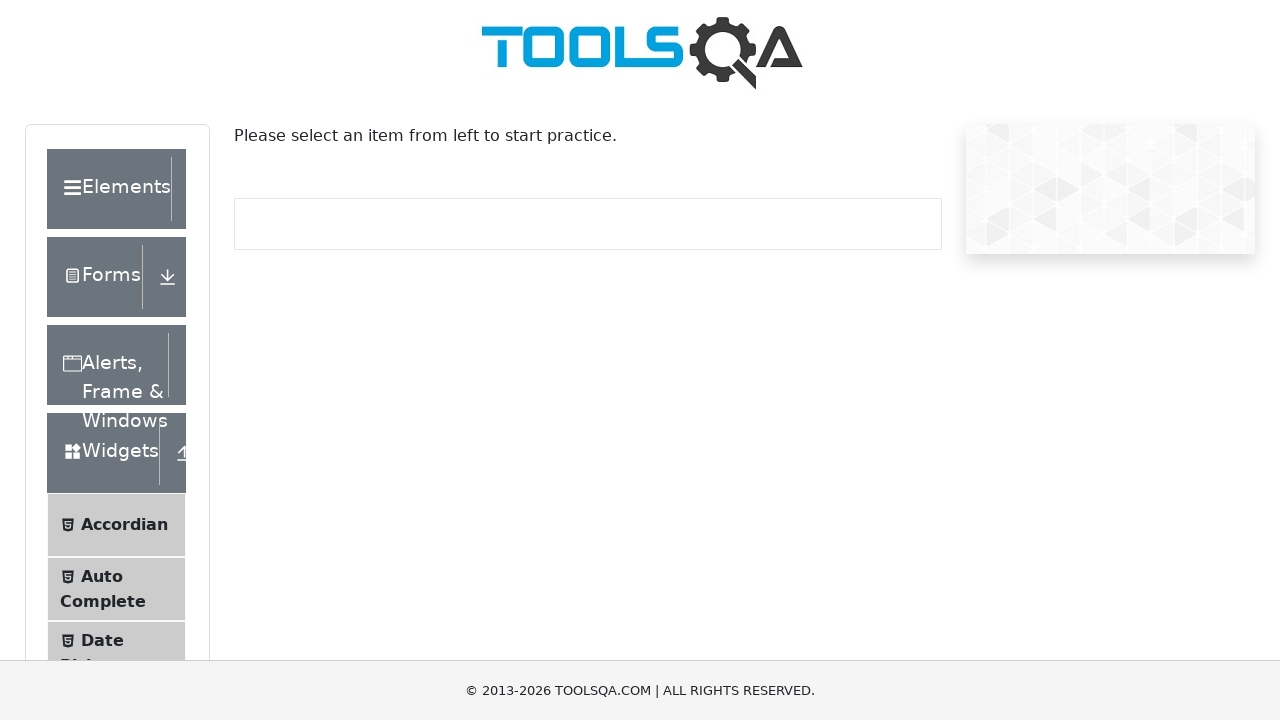

Clicked on Progress Bar submenu at (121, 348) on xpath=//span[text()='Progress Bar']
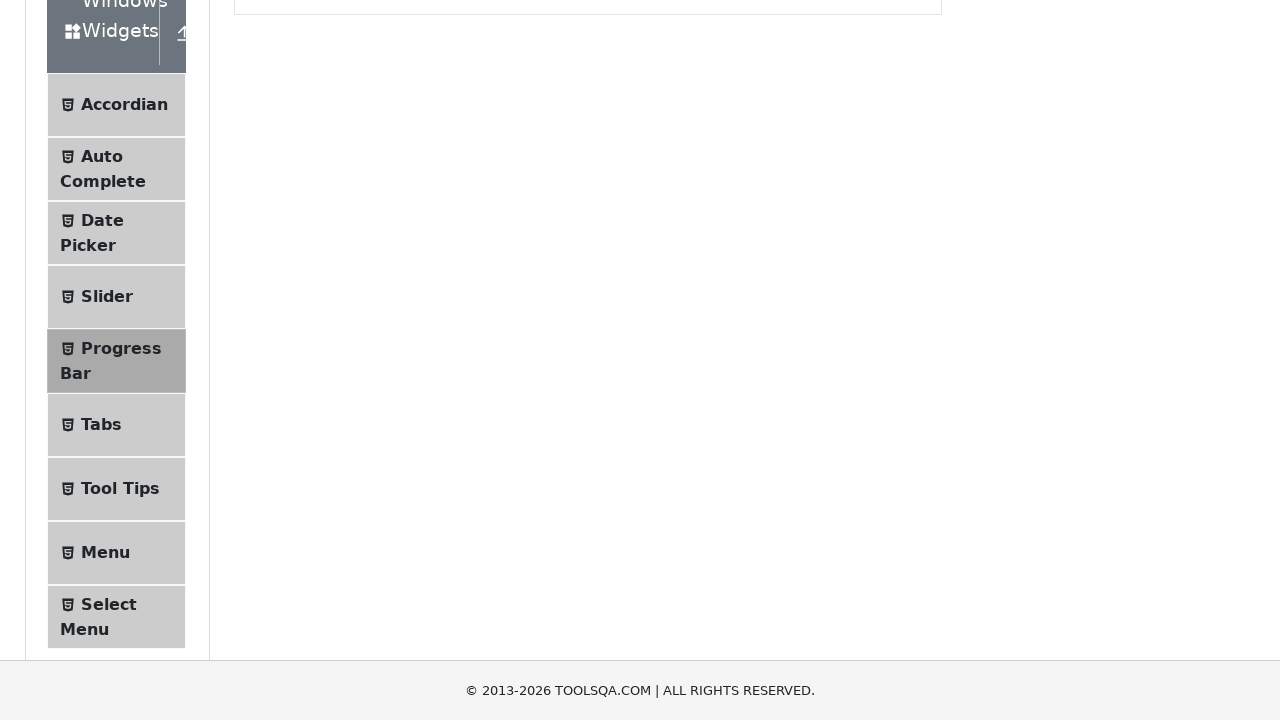

Waited for Progress Bar page to load
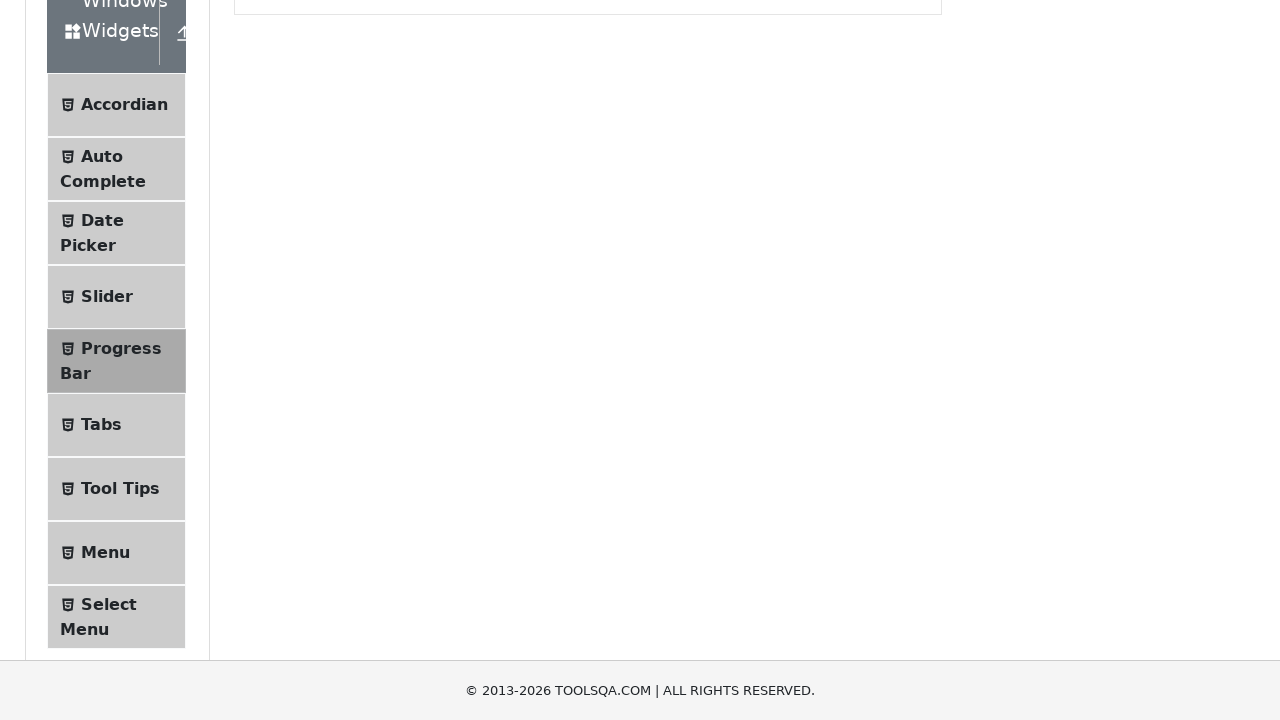

Started the progress bar at (266, 314) on #startStopButton
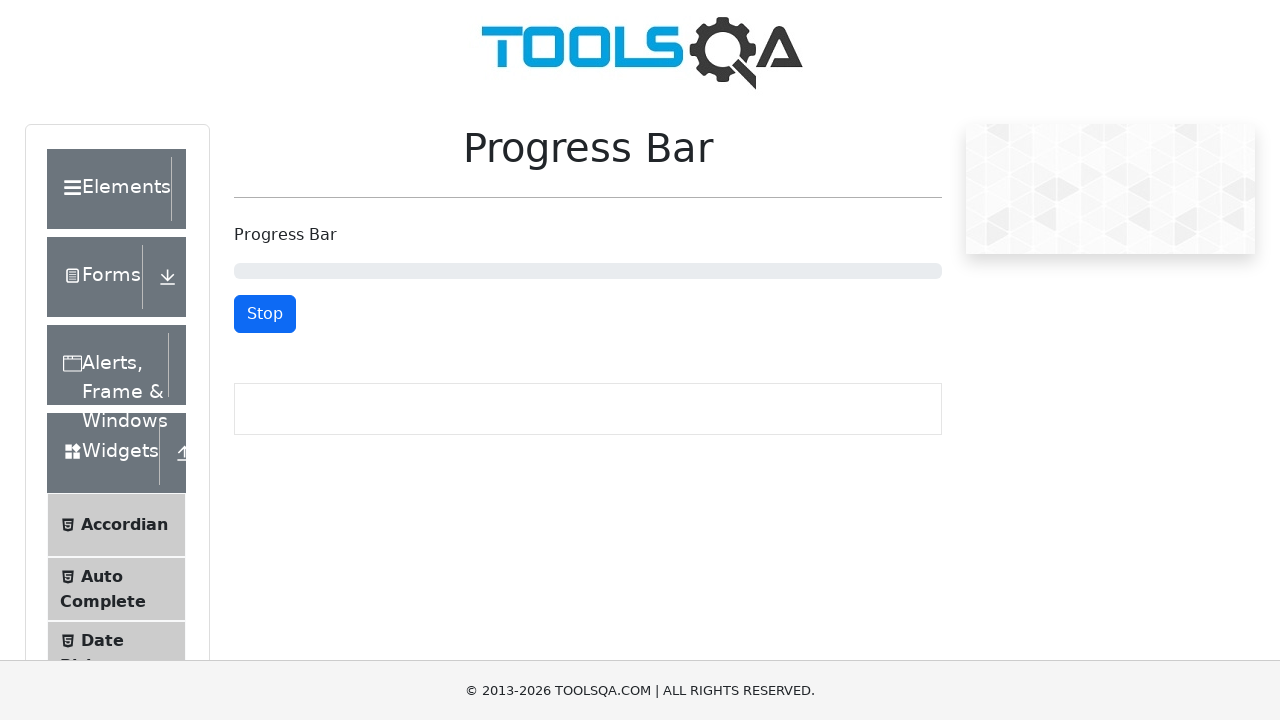

Waited 2 seconds for progress to advance
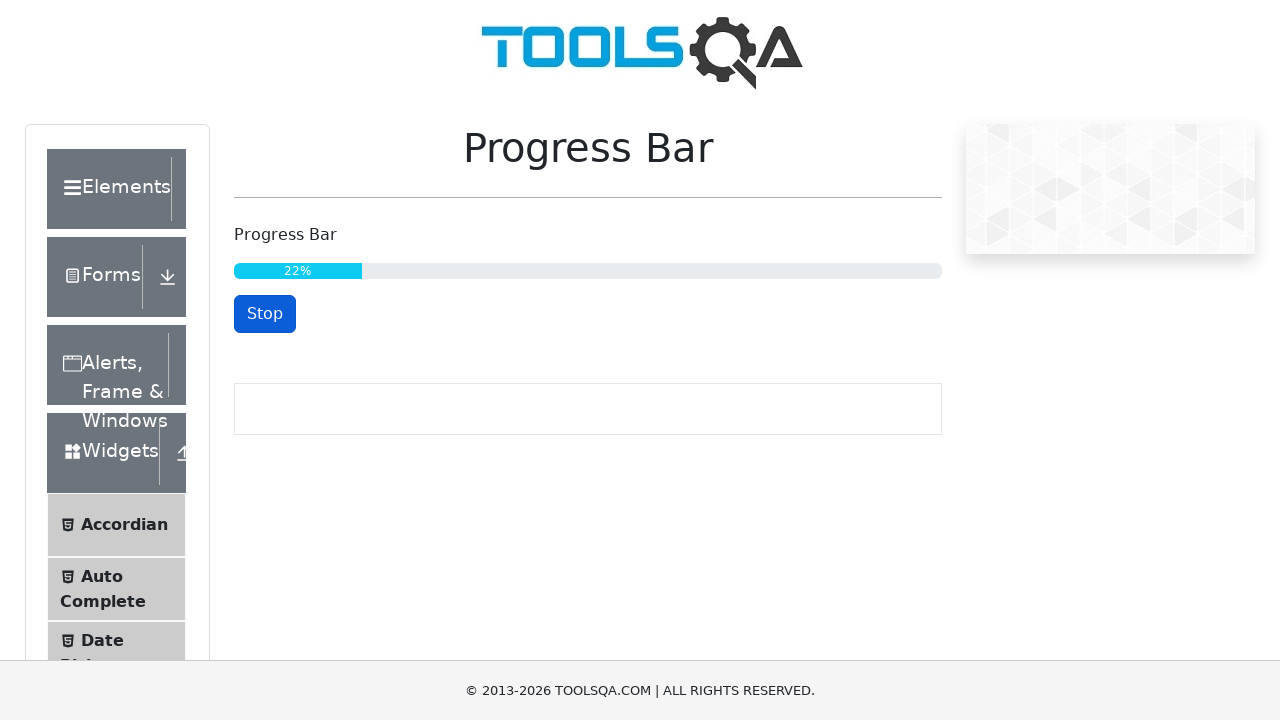

Stopped the progress bar before 25% at (265, 314) on #startStopButton
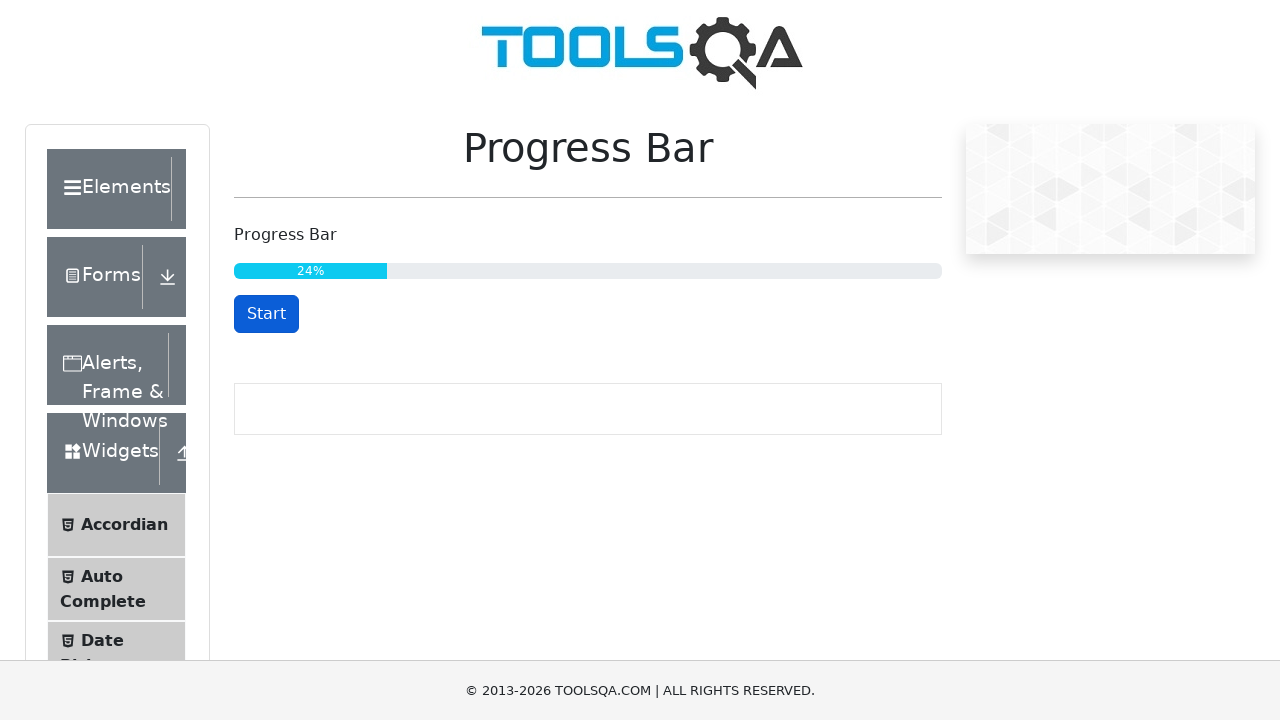

Waited for progress bar to stabilize
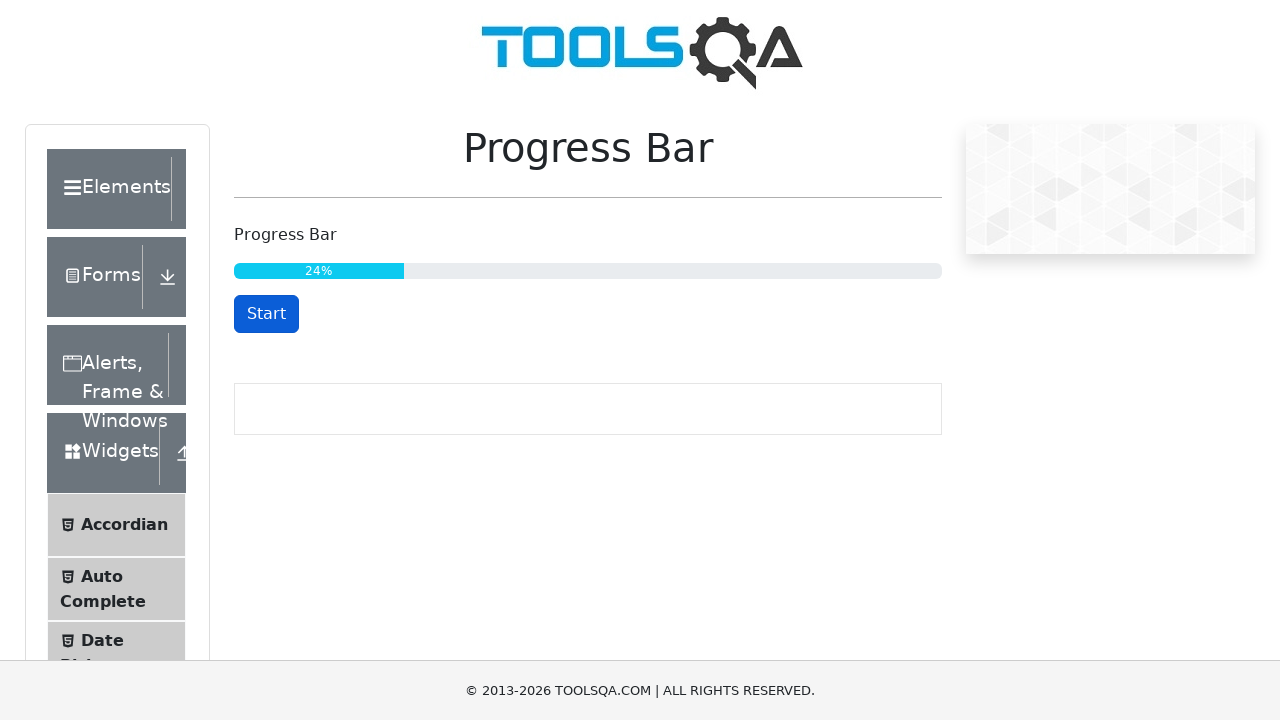

Retrieved current progress value: 24%
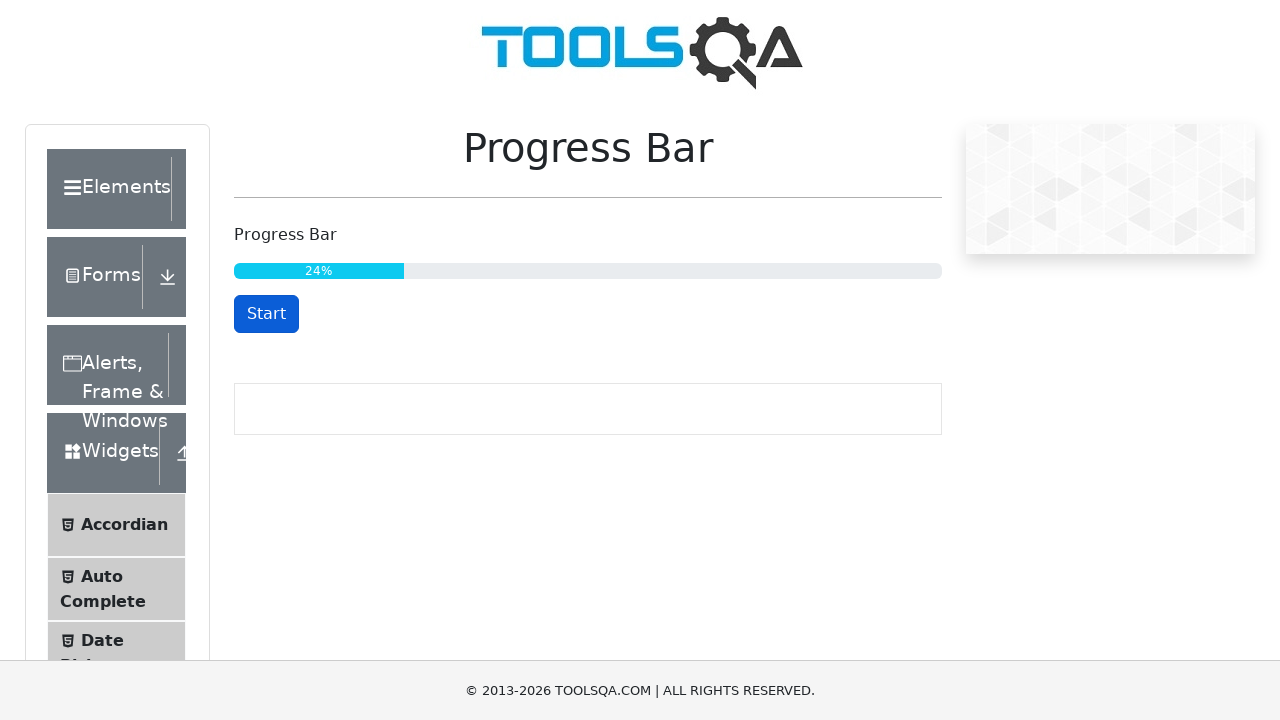

Restarted the progress bar to reach 100% at (266, 314) on #startStopButton
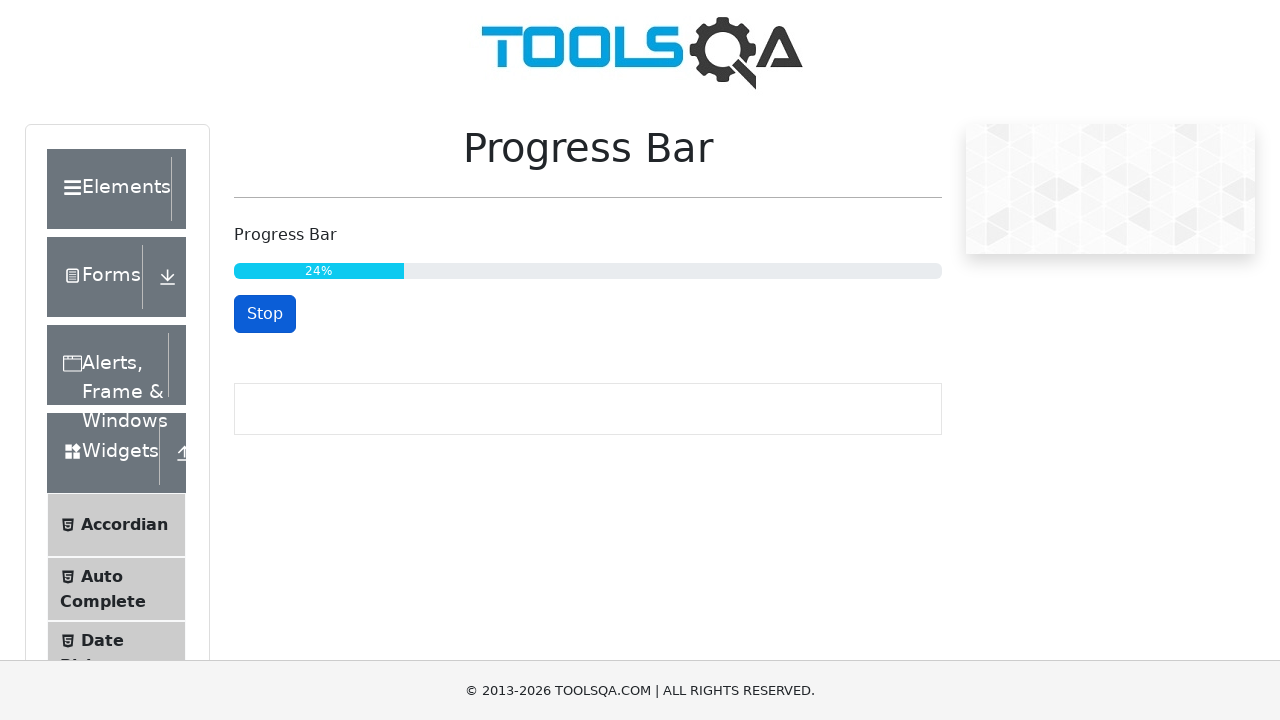

Progress bar reached 100%
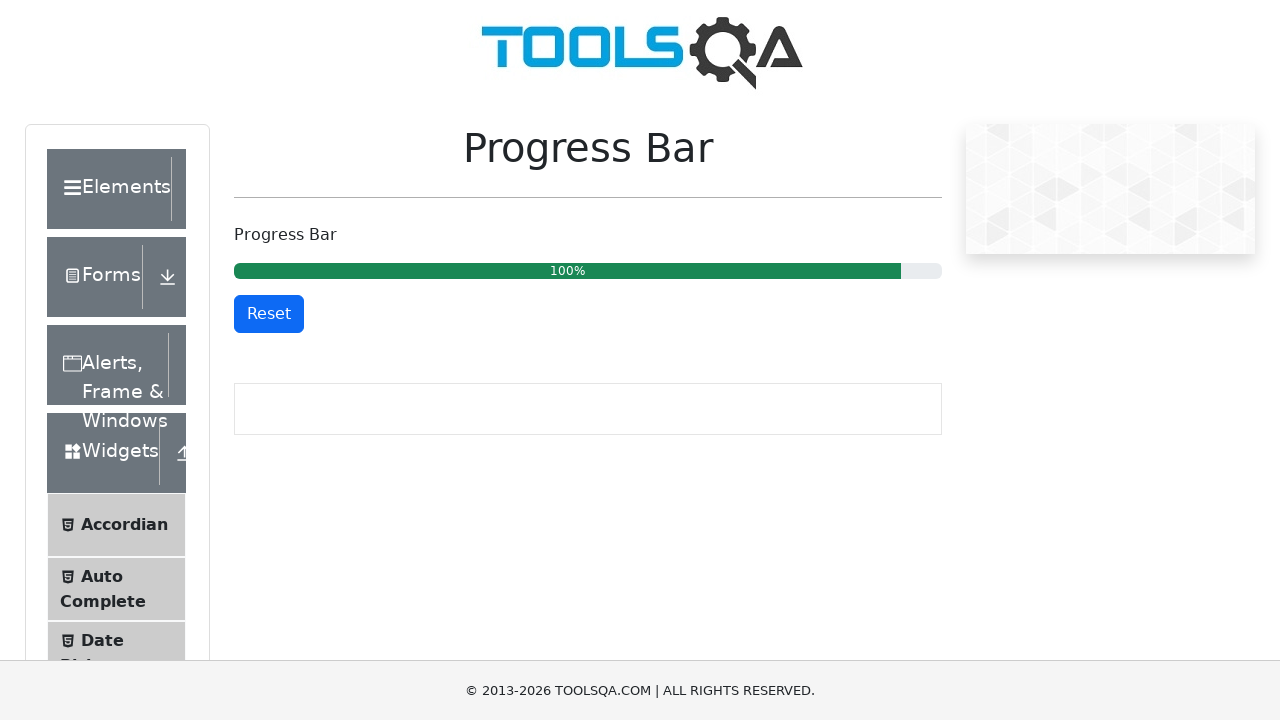

Waited after progress bar reached 100%
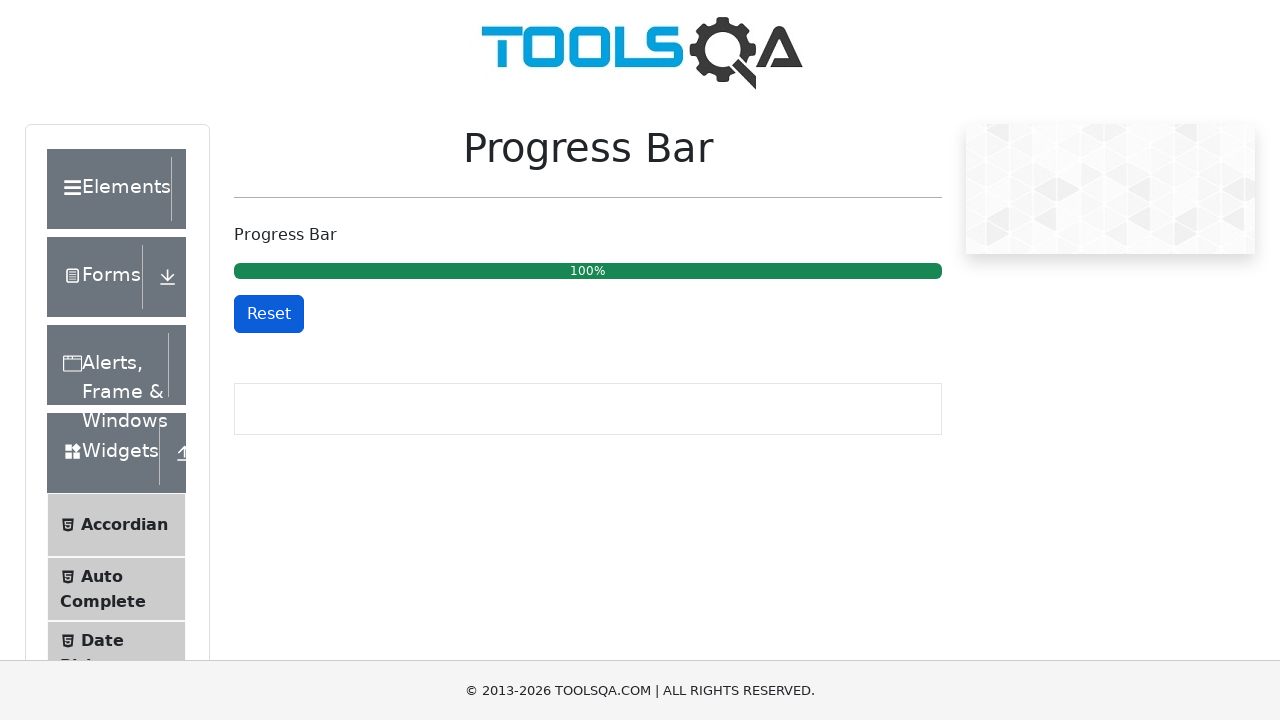

Clicked reset button to reset the progress bar at (269, 314) on #resetButton
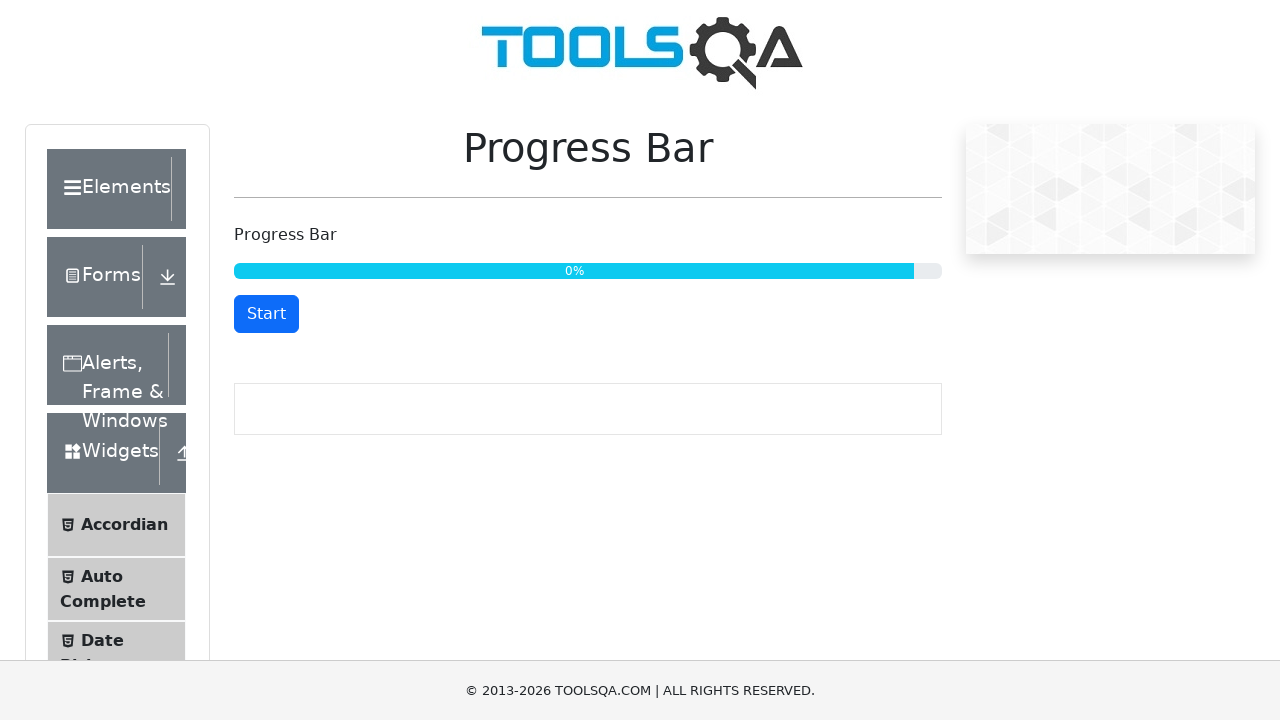

Progress bar reset complete
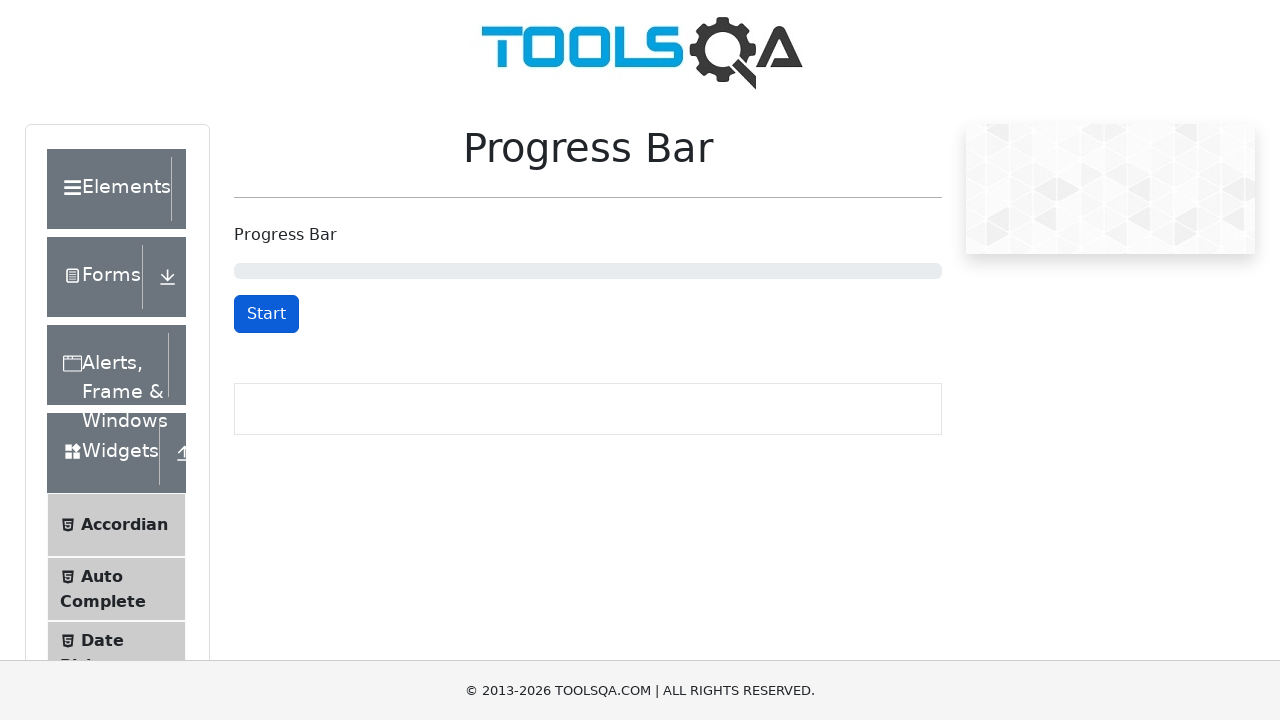

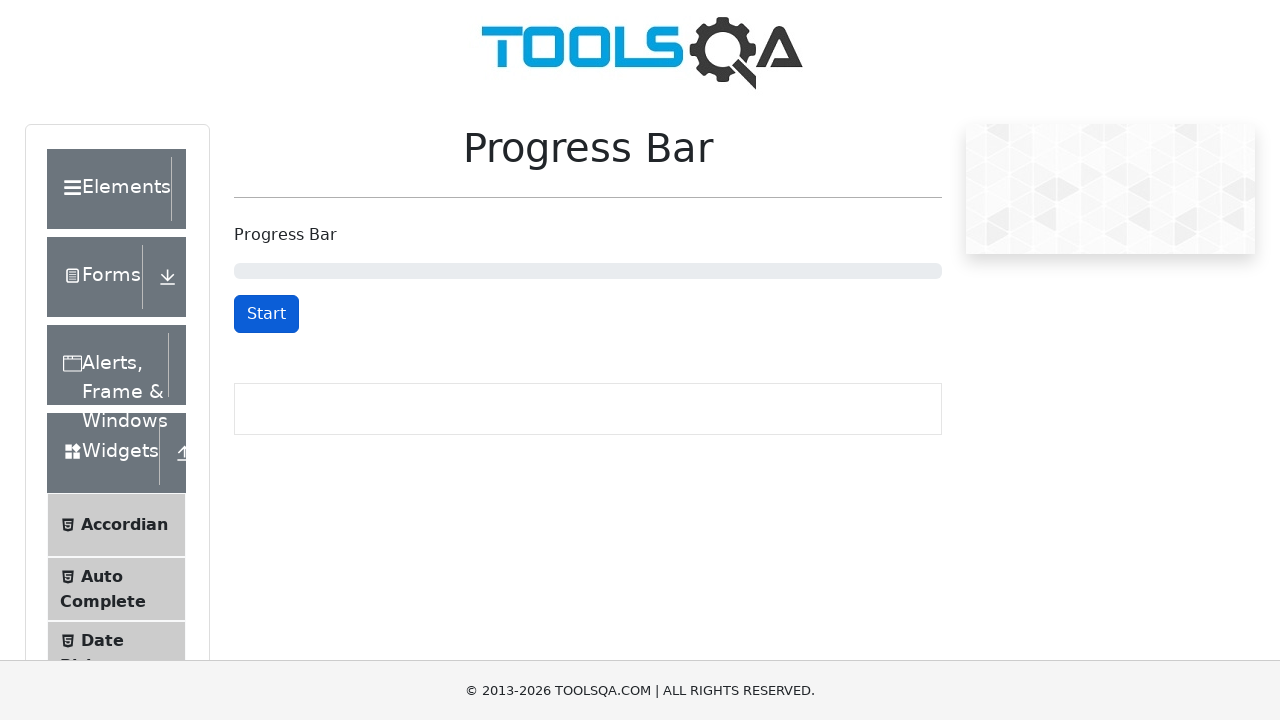